Verifies the "Drop us a message" label is present on the contact form

Starting URL: https://www.mobicip.com/support

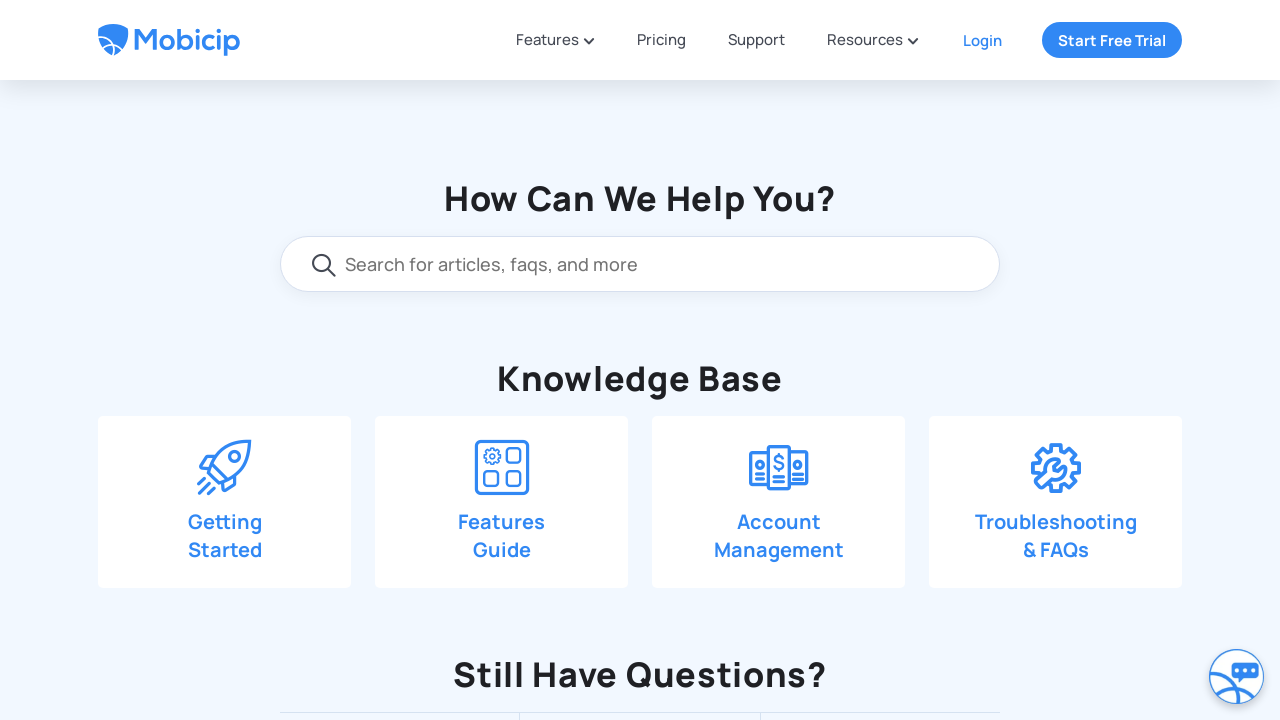

Scrolled down by 550 pixels to reveal contact form
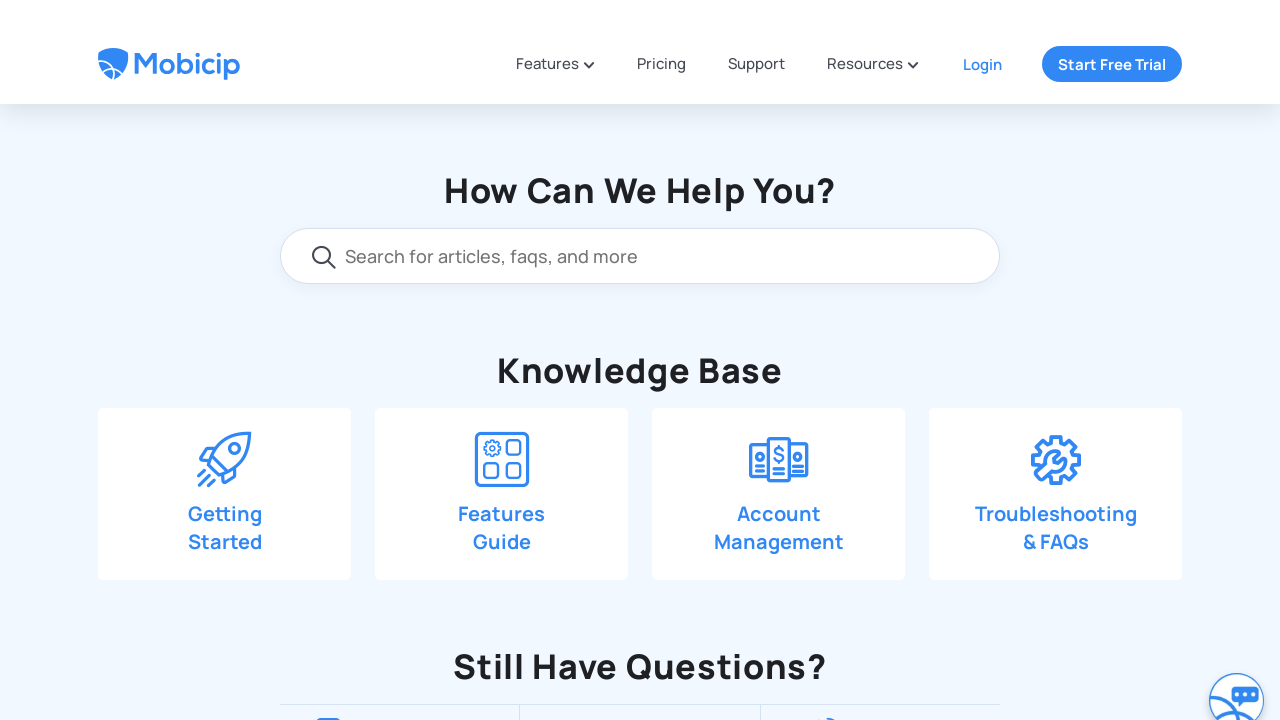

Clicked 'Drop us a line' button to open contact form at (663, 190) on xpath=//span[text()='Drop us a line']
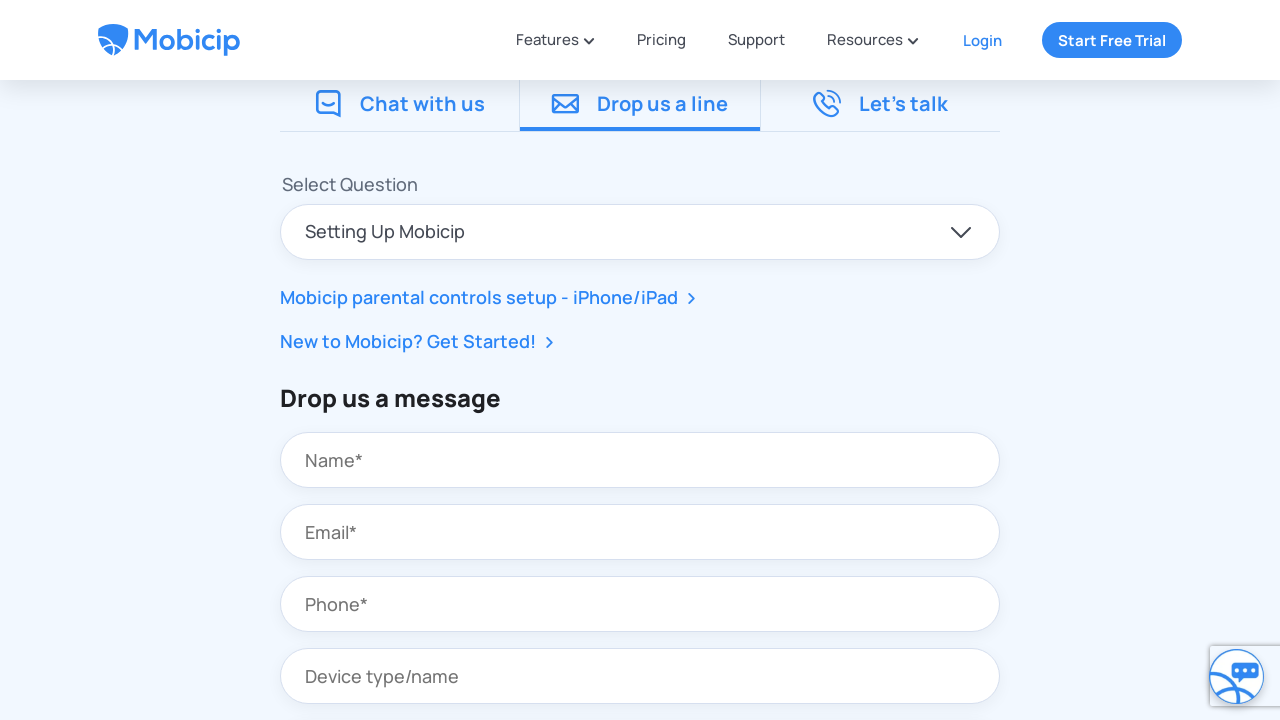

Verified 'Drop us a message' label is present on the contact form
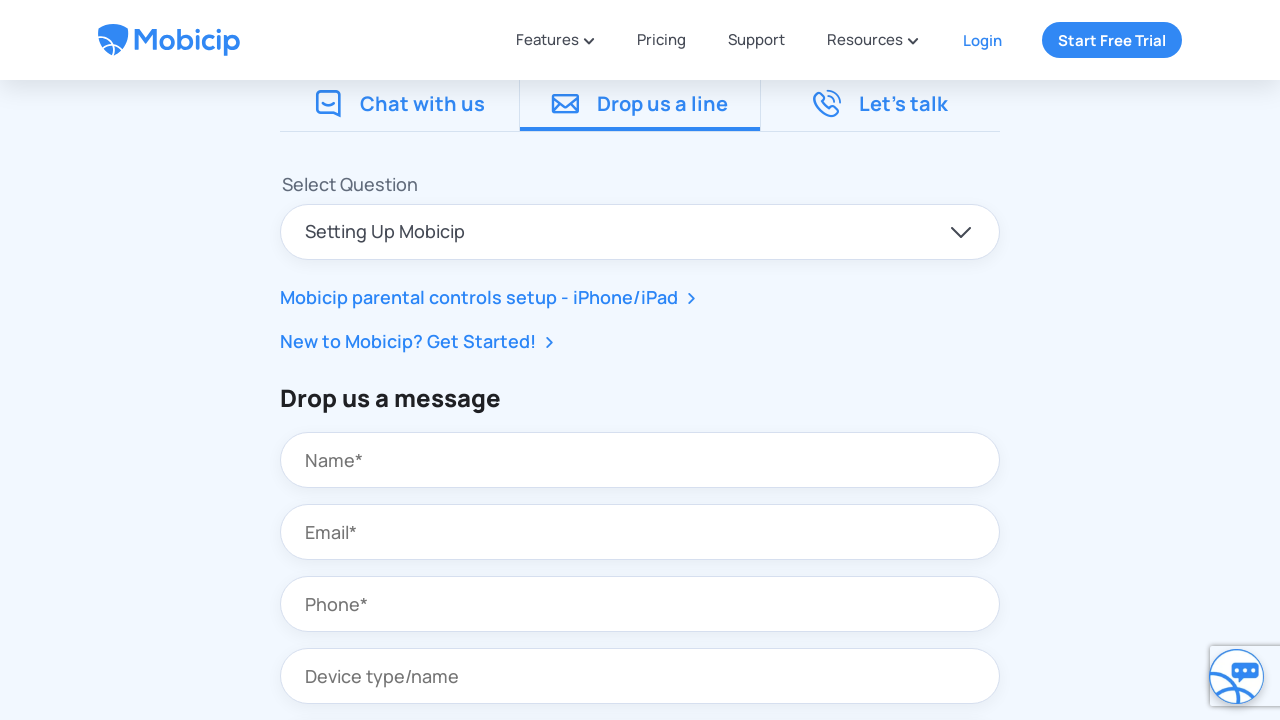

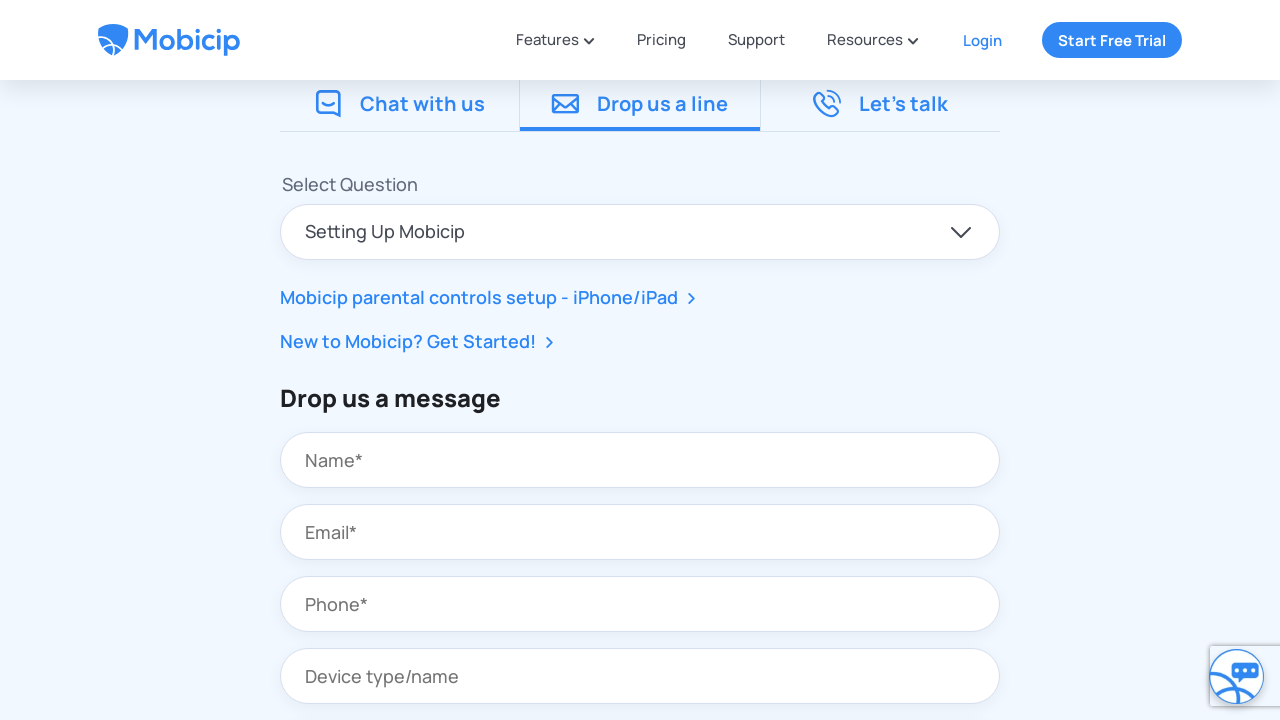